Tests the featured image viewer by clicking the full image button and verifying the expanded image loads

Starting URL: https://data-class-jpl-space.s3.amazonaws.com/JPL_Space/index.html

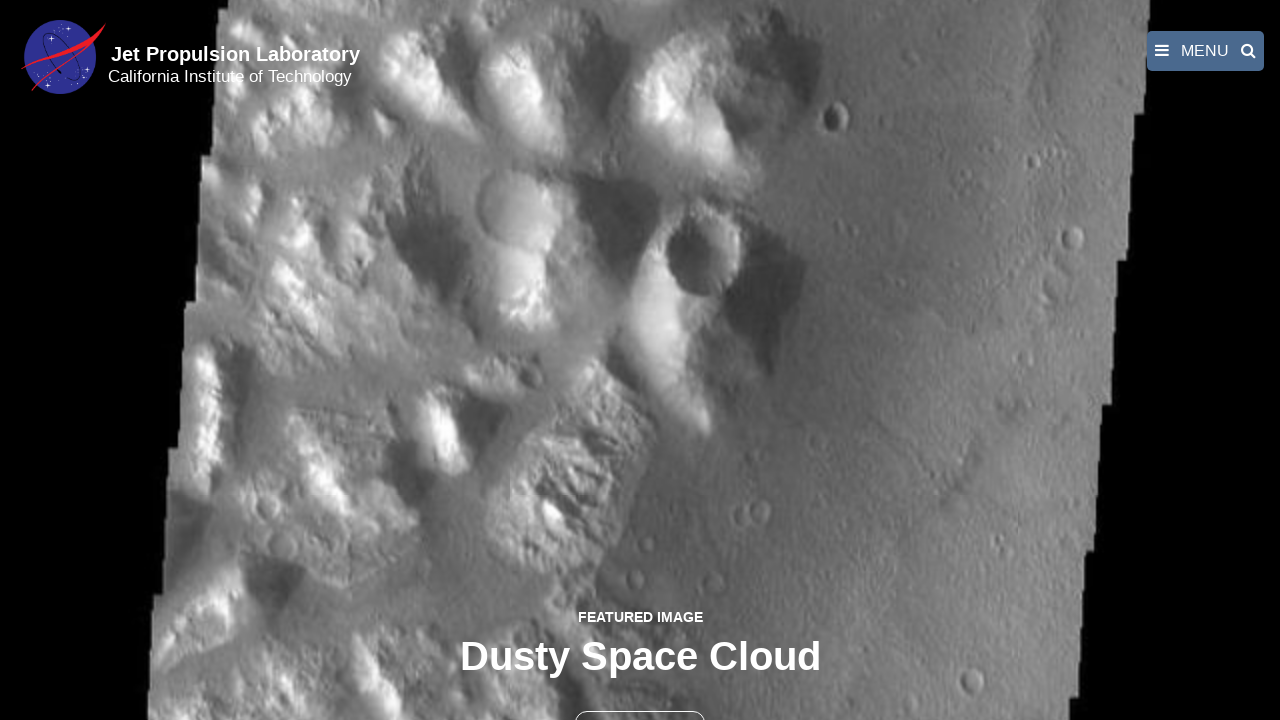

Navigated to JPL Space featured image test page
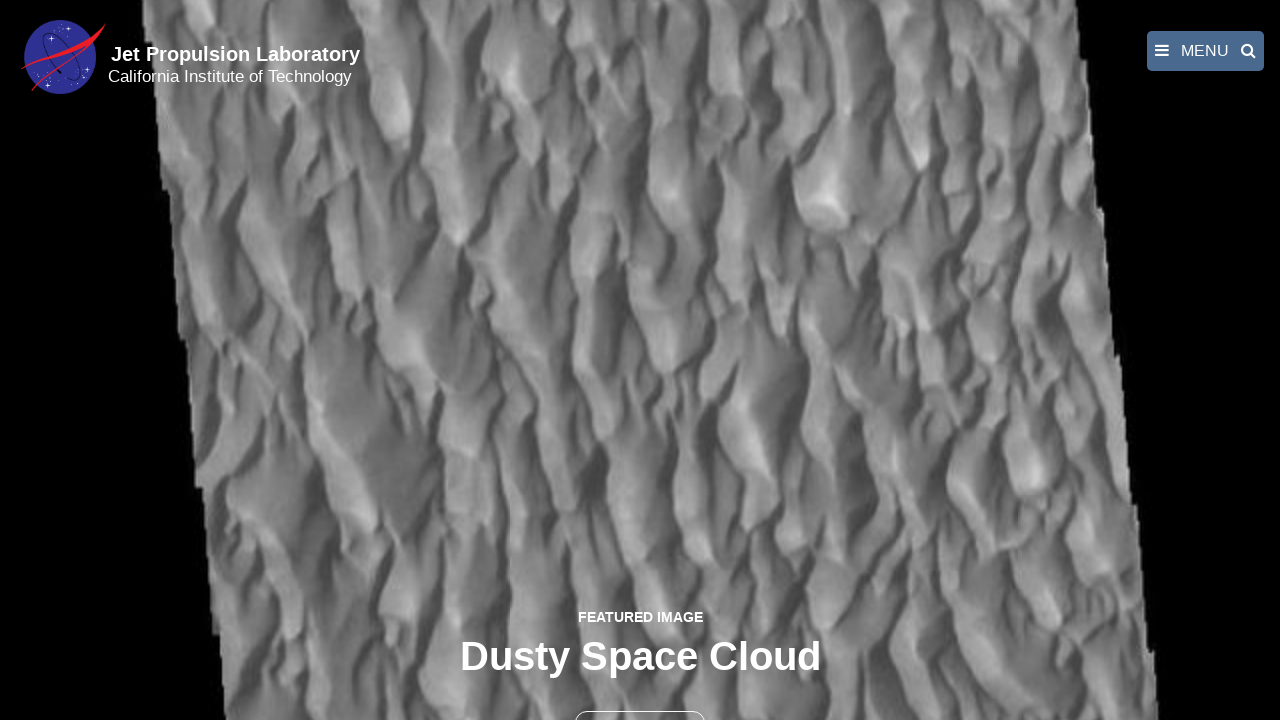

Clicked the full image button to open featured image viewer at (640, 699) on button >> nth=1
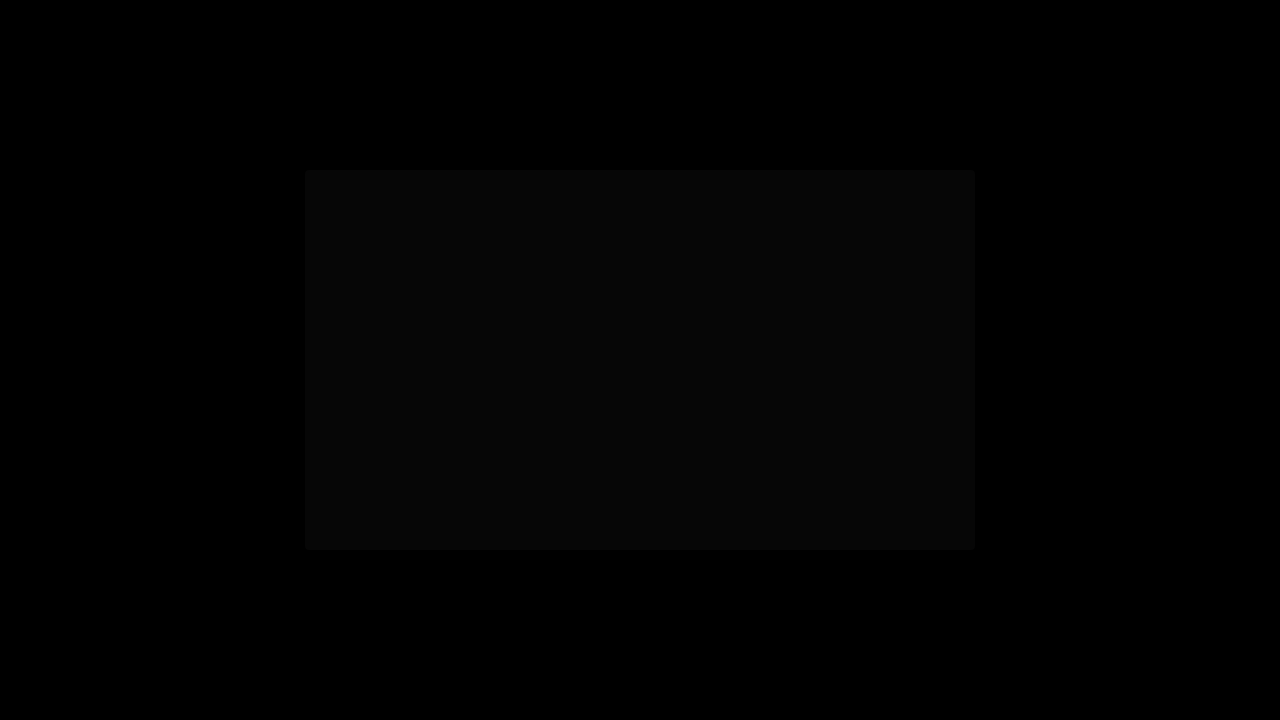

Expanded featured image loaded in fancybox viewer
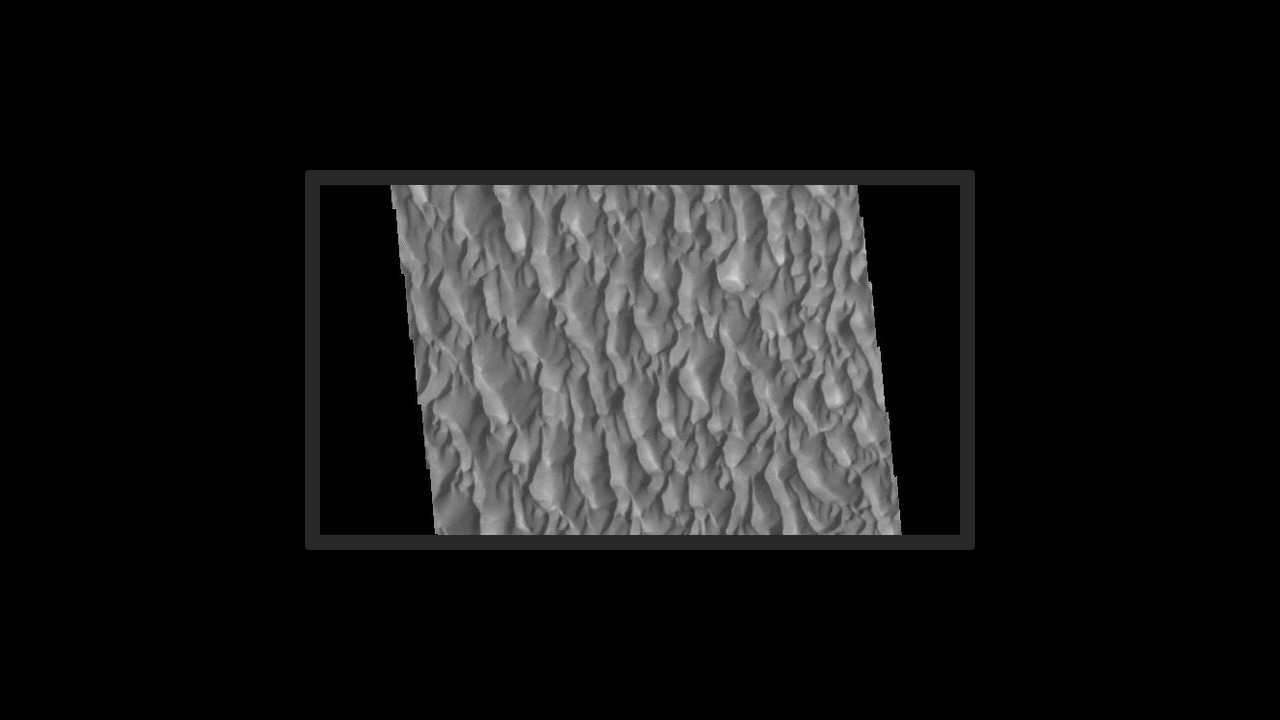

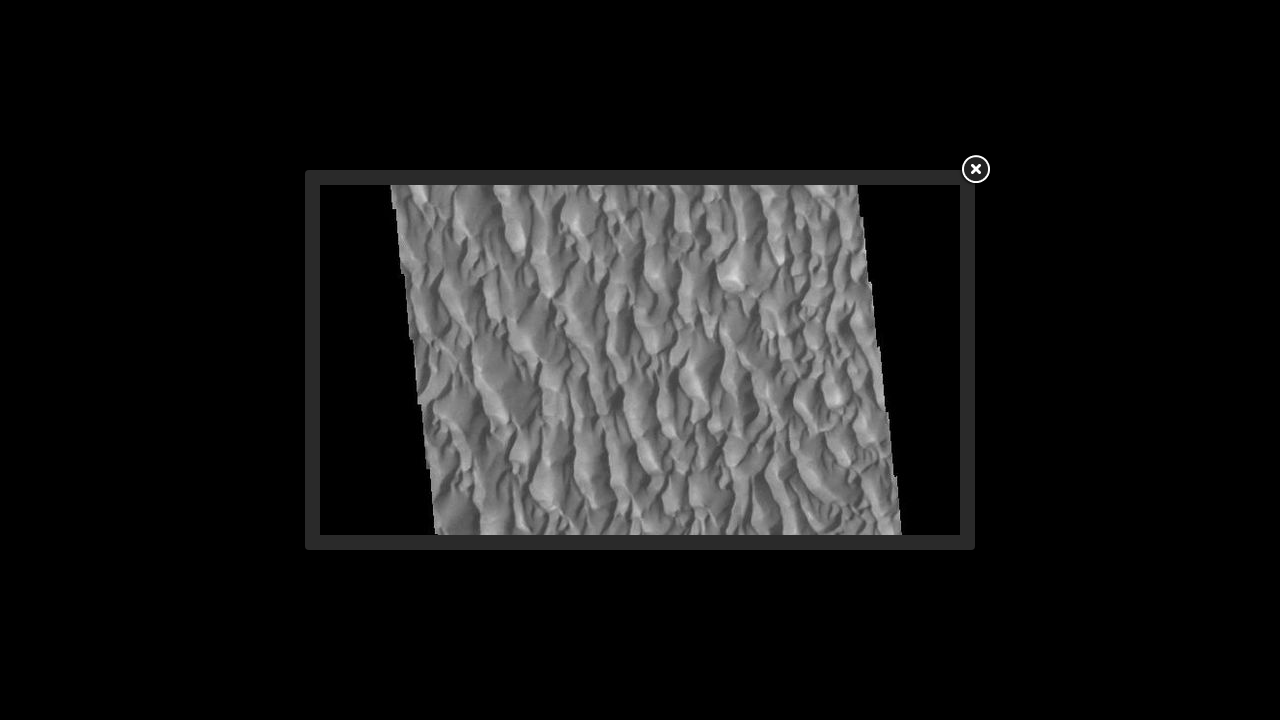